Navigates to a random Lightshot screenshot URL by generating a random 6-character alphanumeric string and appending it to the prnt.sc base URL

Starting URL: https://prnt.sc/a7k2m9

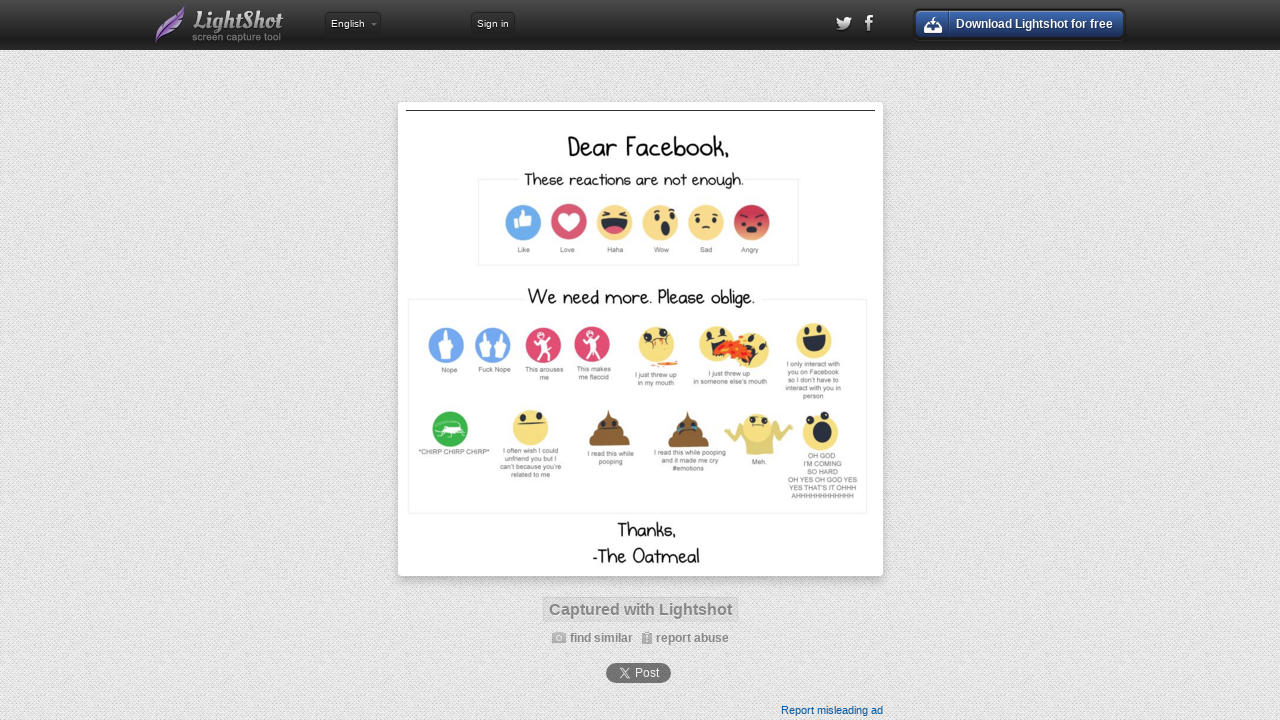

Waited for initial page content to load (domcontentloaded)
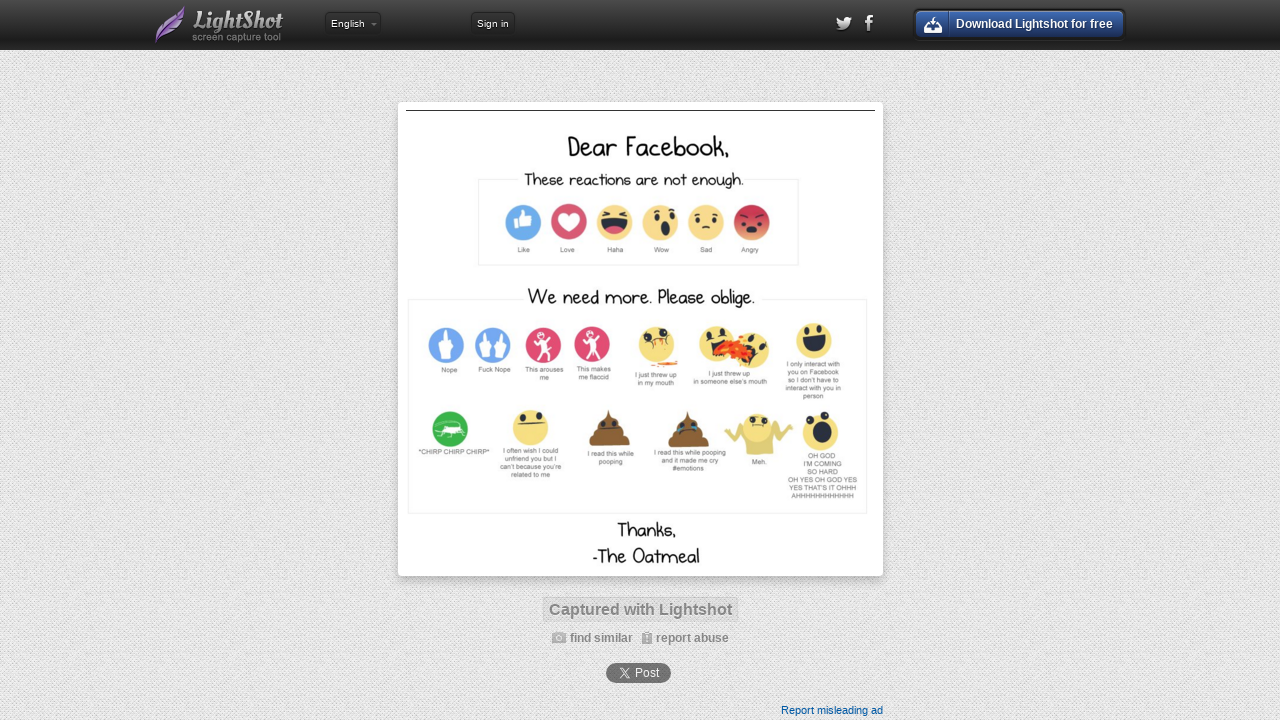

Navigated to random Lightshot screenshot URL: https://prnt.sc/haqwor
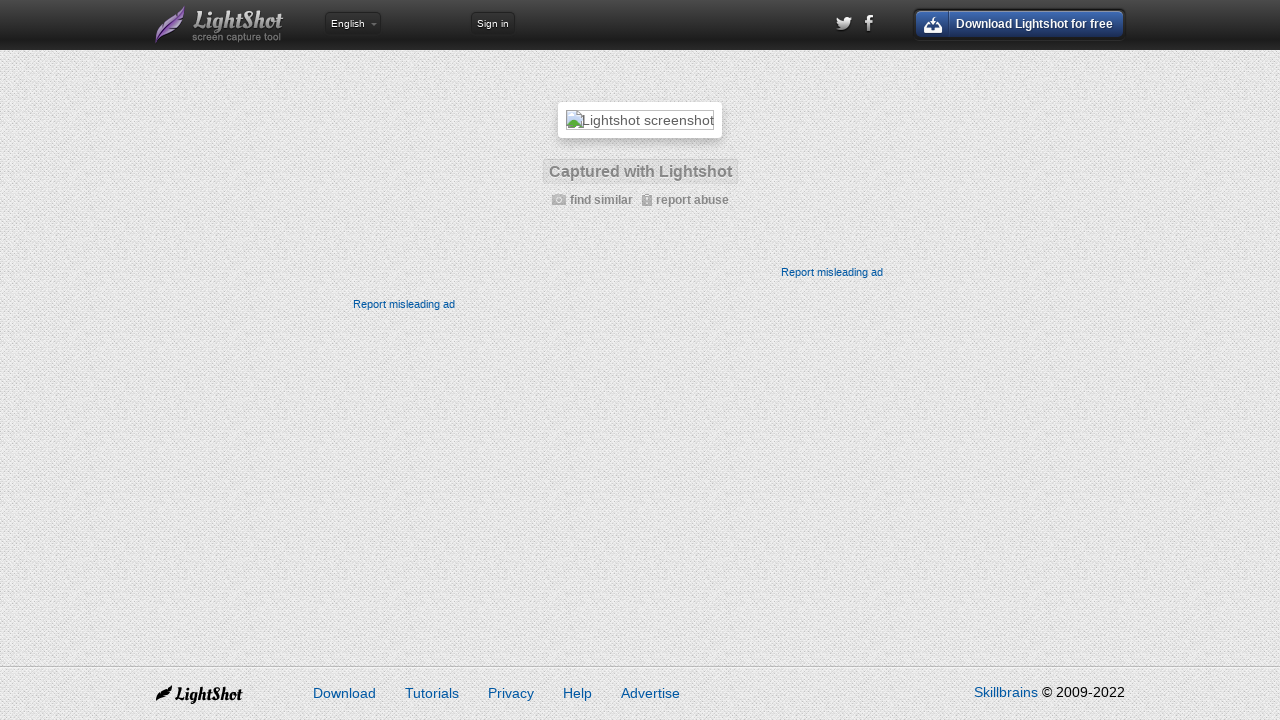

Waited for random screenshot page content to load (domcontentloaded)
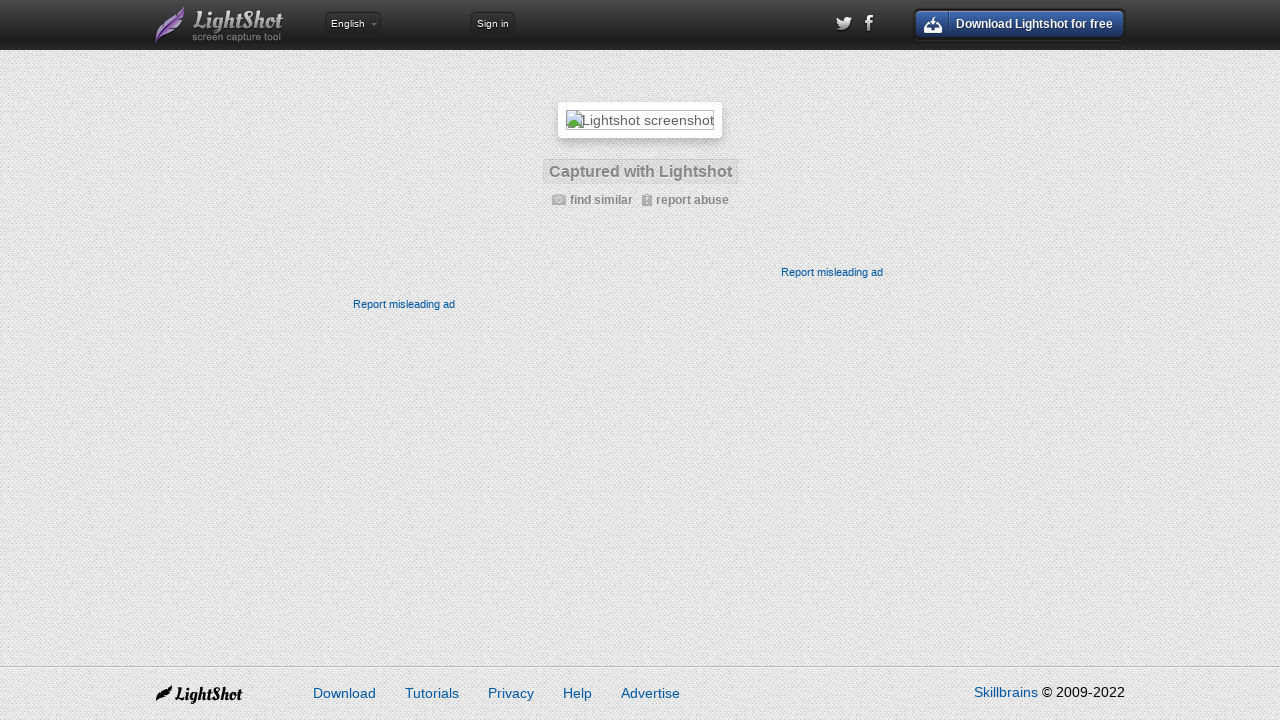

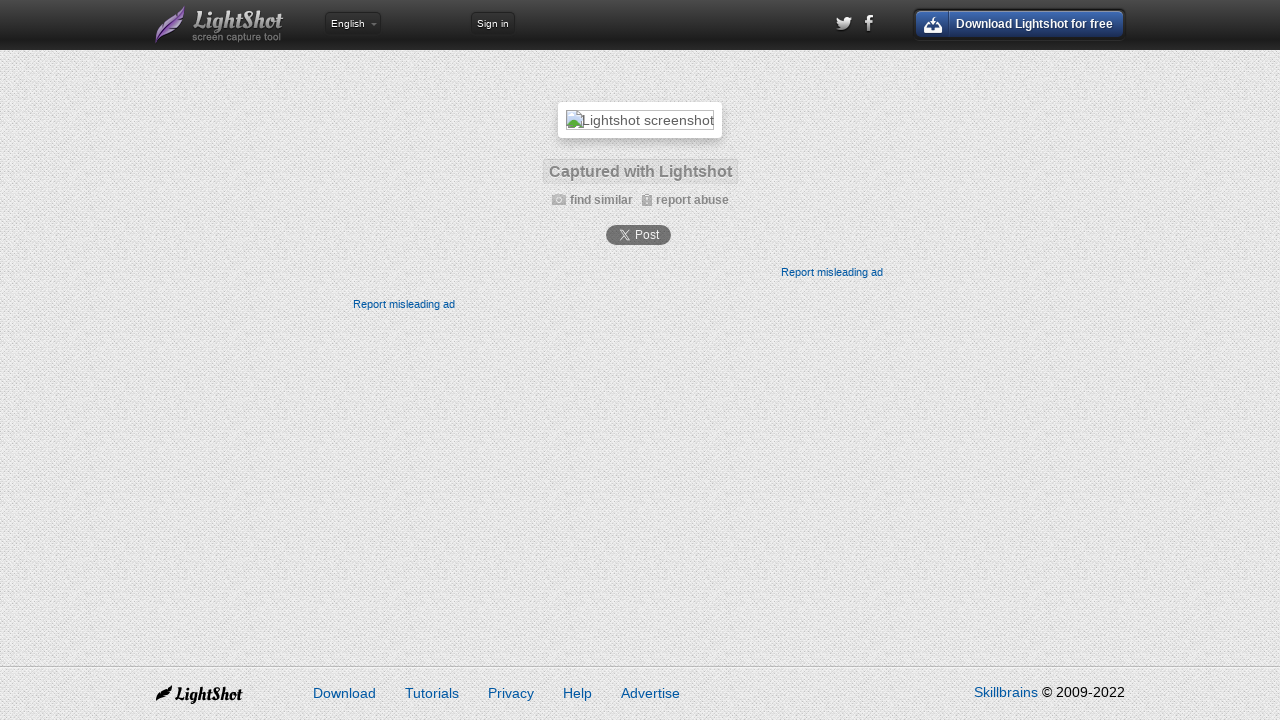